Tests user registration flow on Automation Exercise website by filling out a complete signup form with personal and address information

Starting URL: https://www.automationexercise.com/

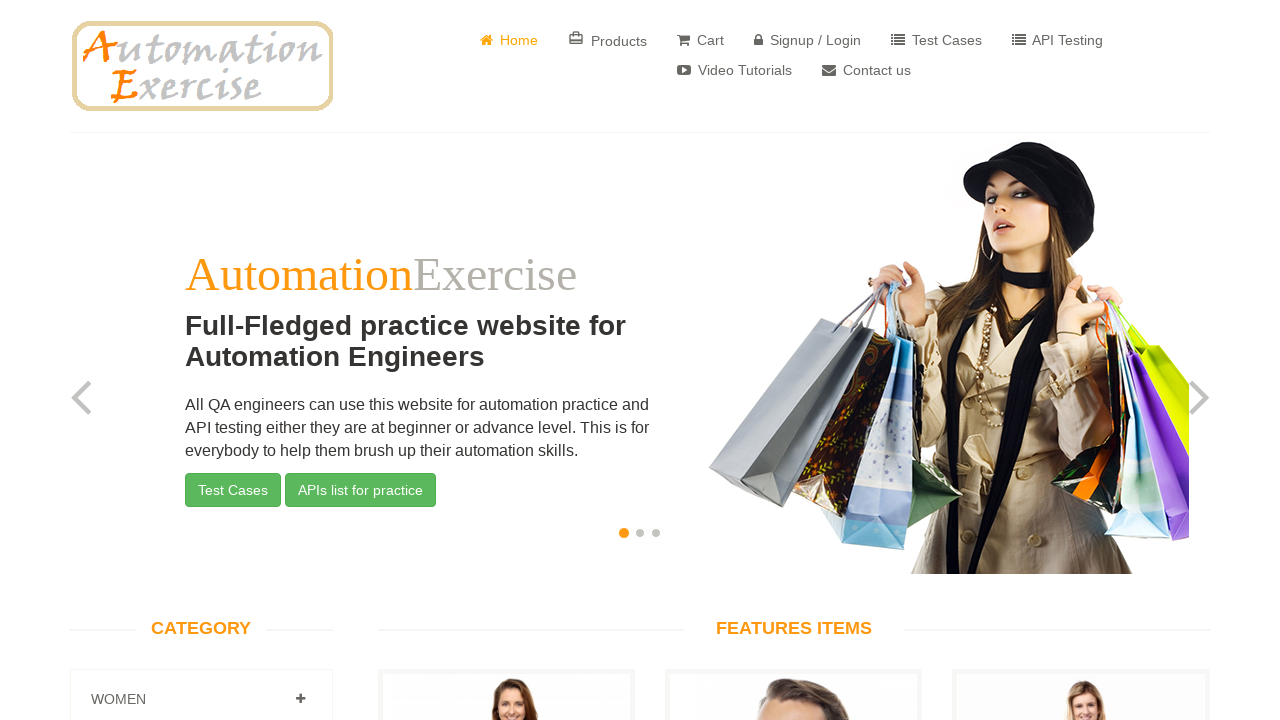

Clicked on 'Signup / Login' link at (808, 40) on a[href='/login']
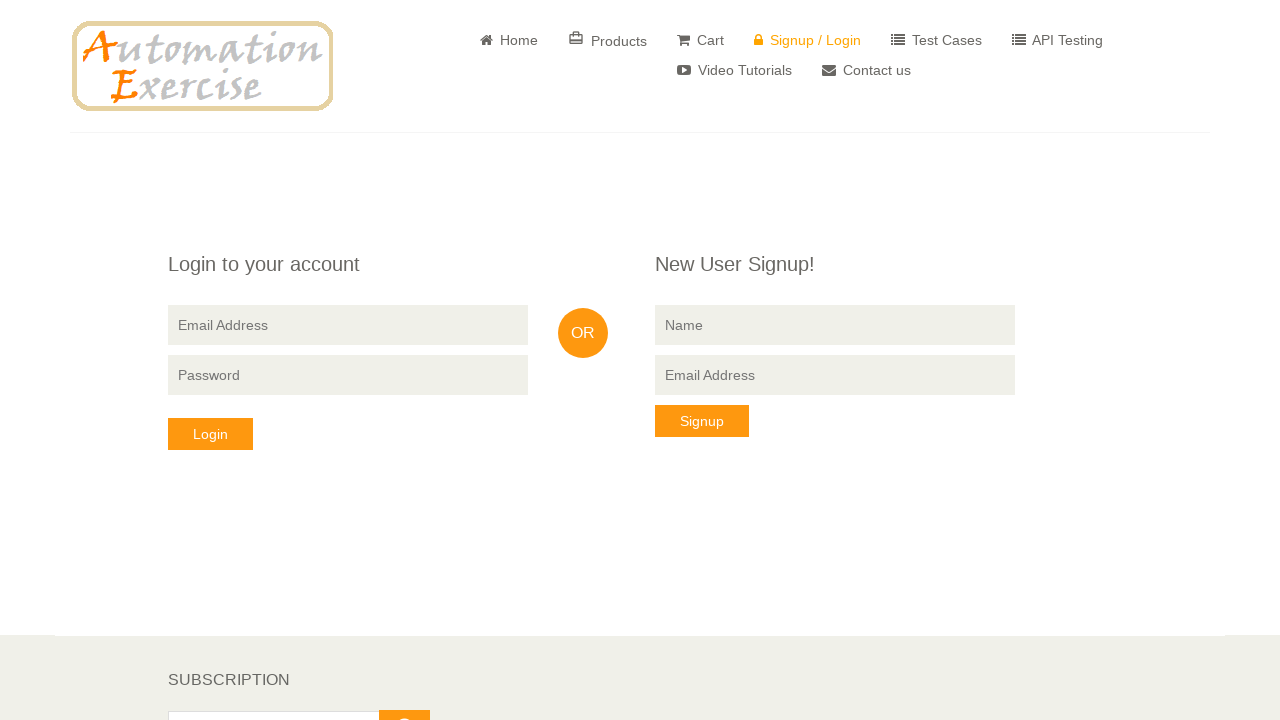

Filled signup name field with 'Test User 4681' on input[data-qa='signup-name']
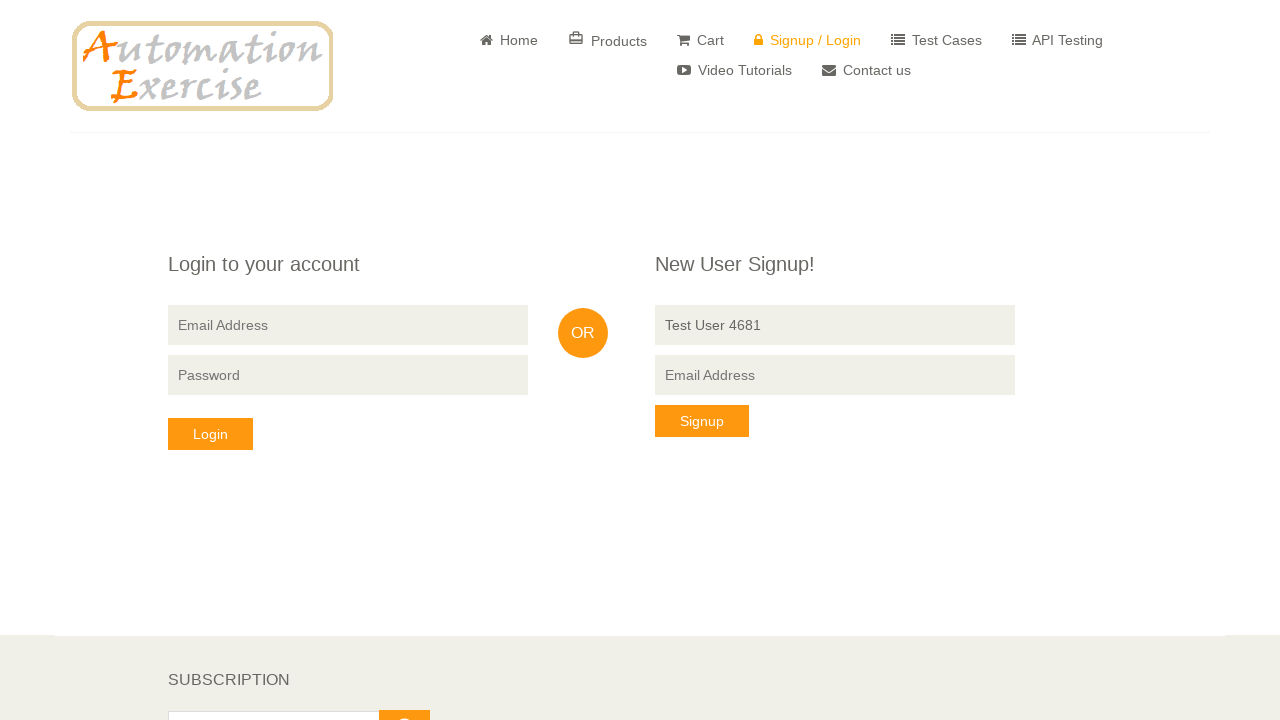

Filled signup email field with 'testuser87608@example.com' on input[data-qa='signup-email']
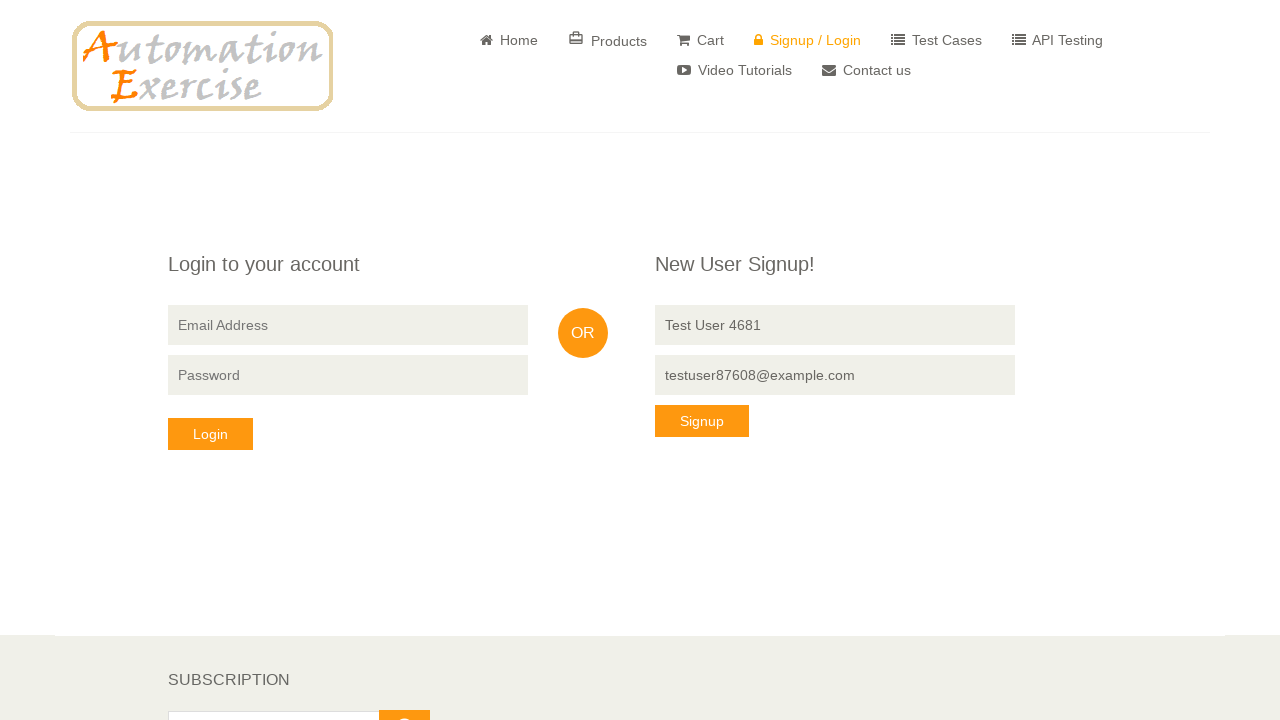

Clicked 'Signup' button at (702, 421) on button[data-qa='signup-button']
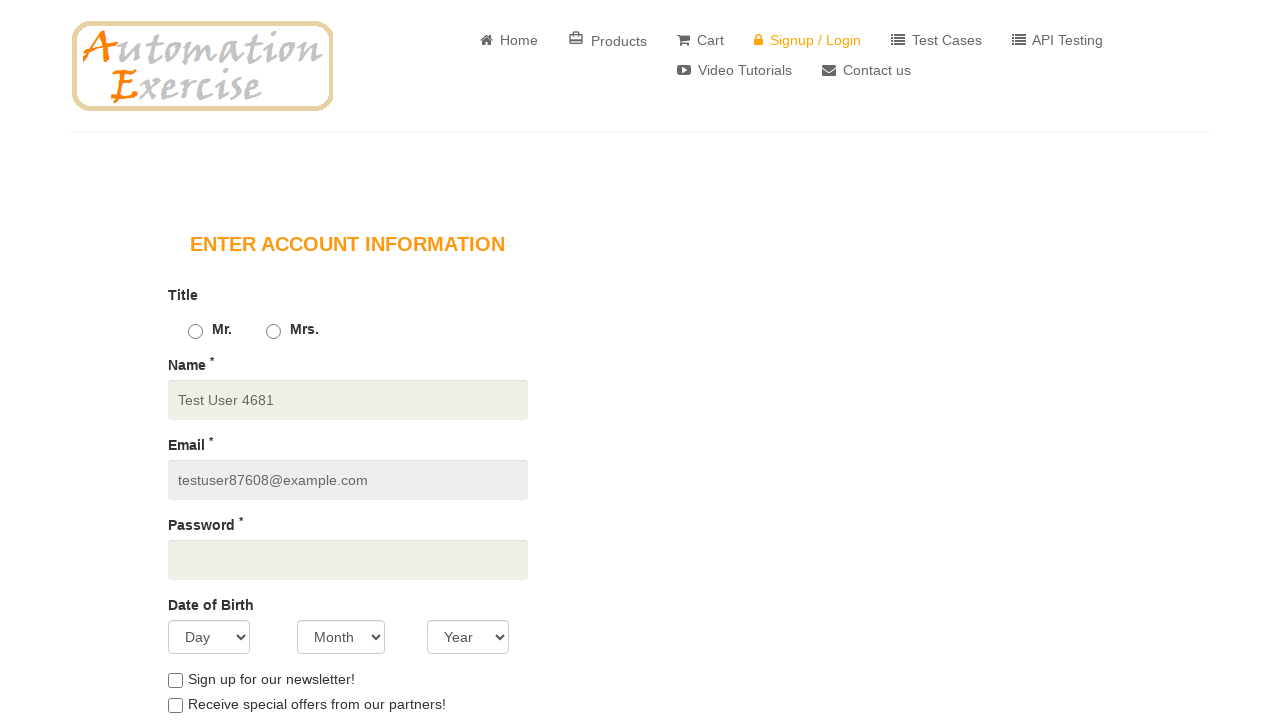

Selected 'Mr.' gender option at (195, 332) on input#id_gender1
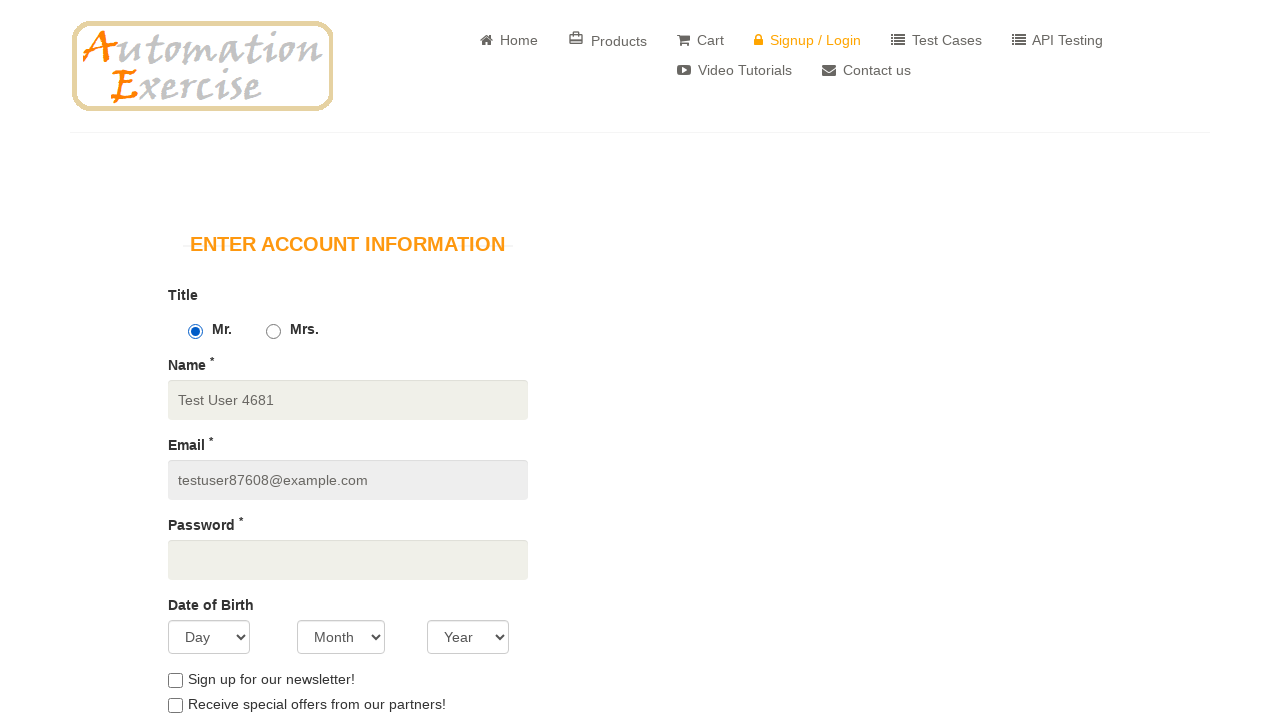

Filled password field with randomly generated password on input#password
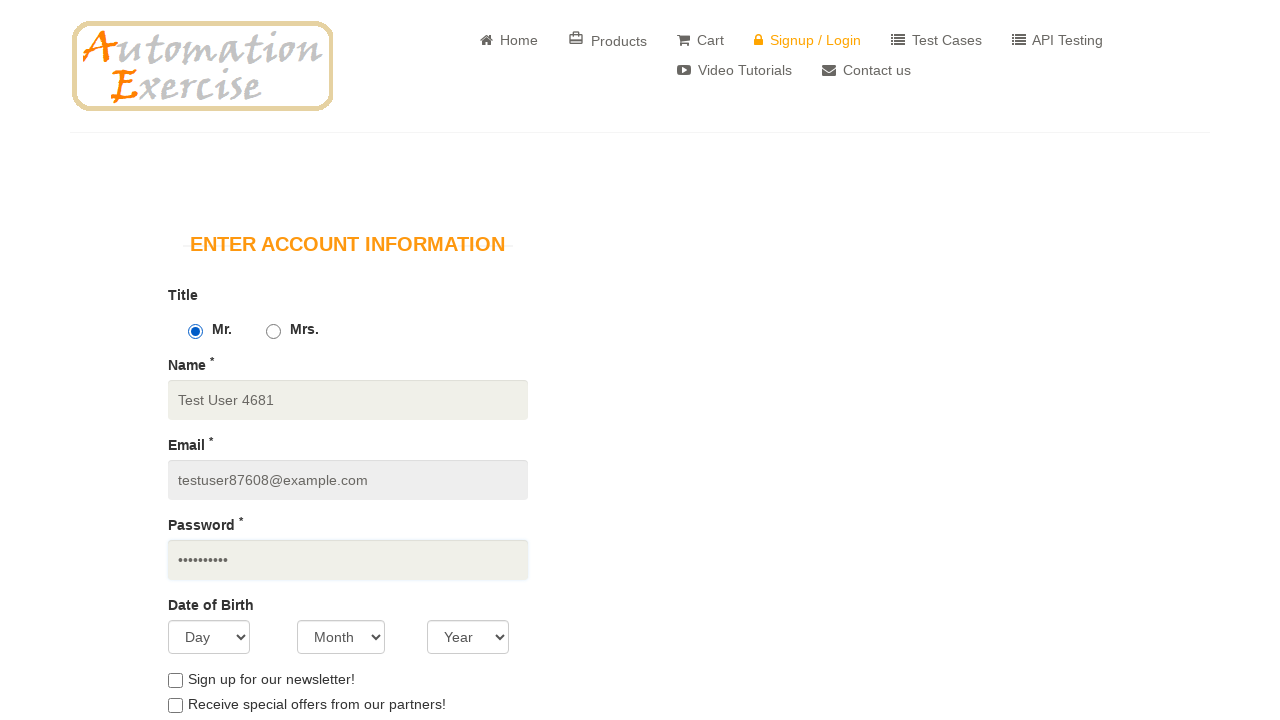

Selected day '25' for date of birth on select#days
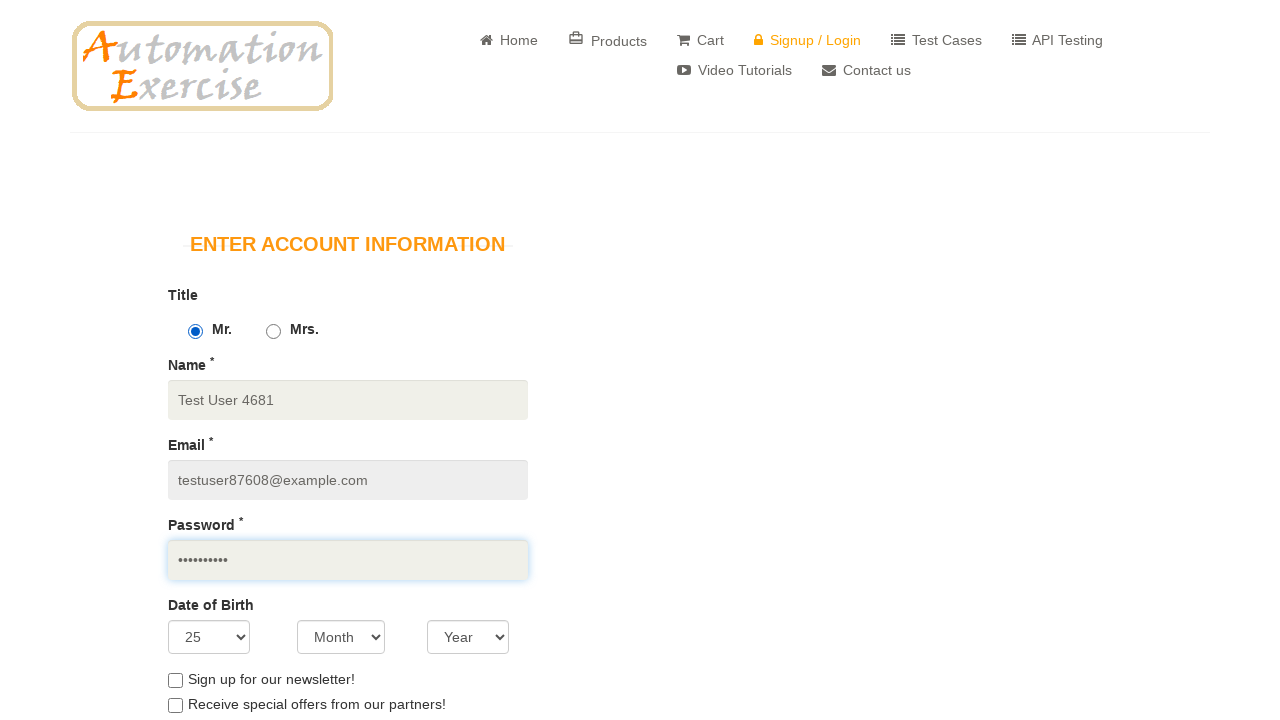

Selected month 'April' for date of birth on select#months
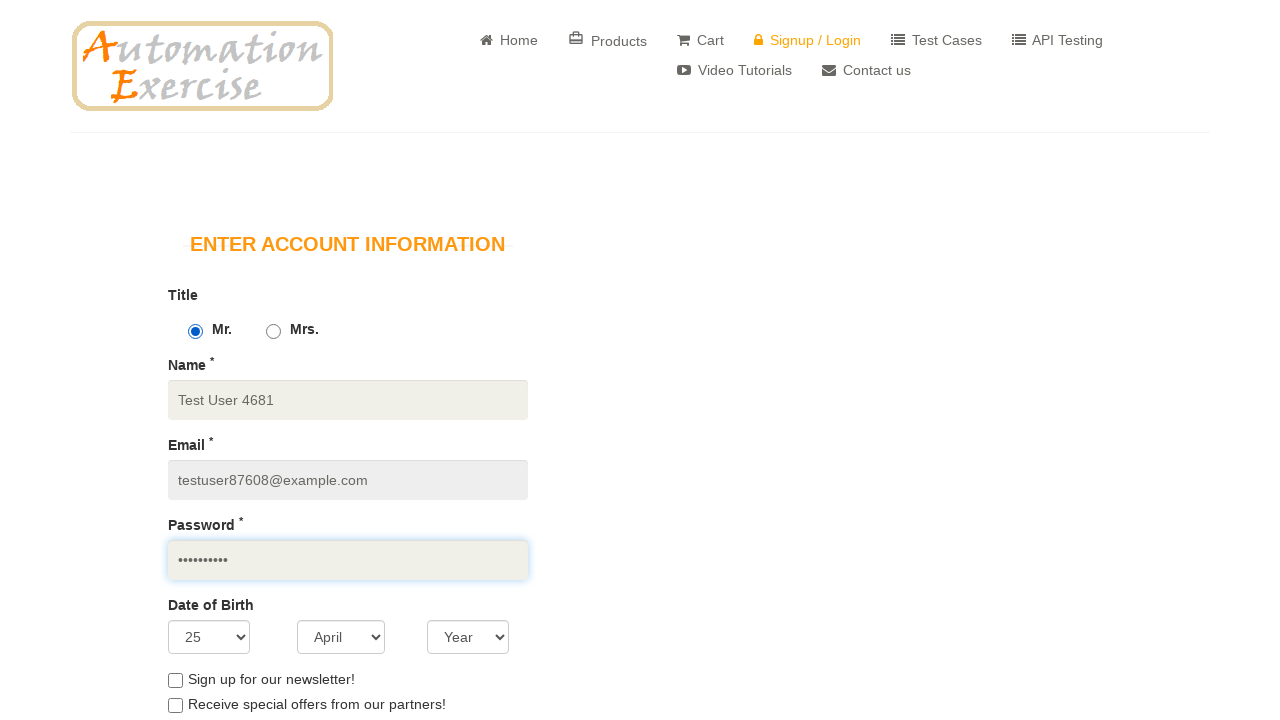

Selected year '1982' for date of birth on select#years
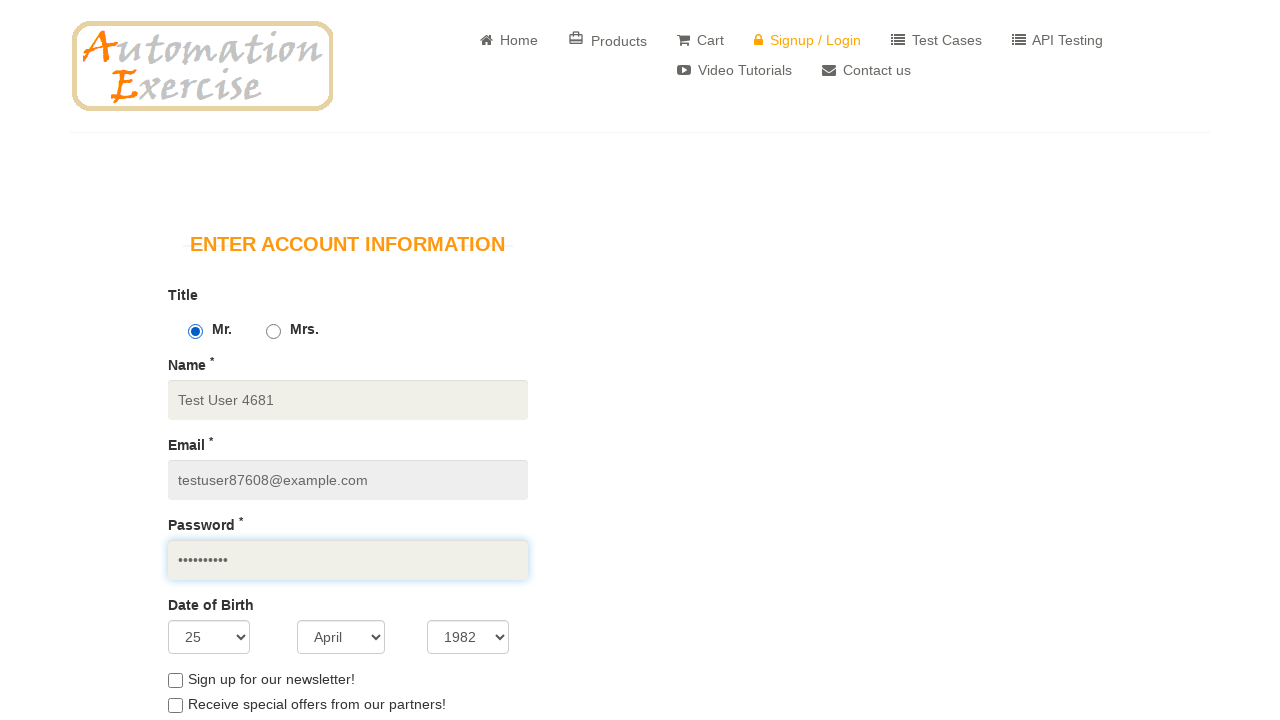

Checked newsletter subscription checkbox at (175, 680) on input#newsletter
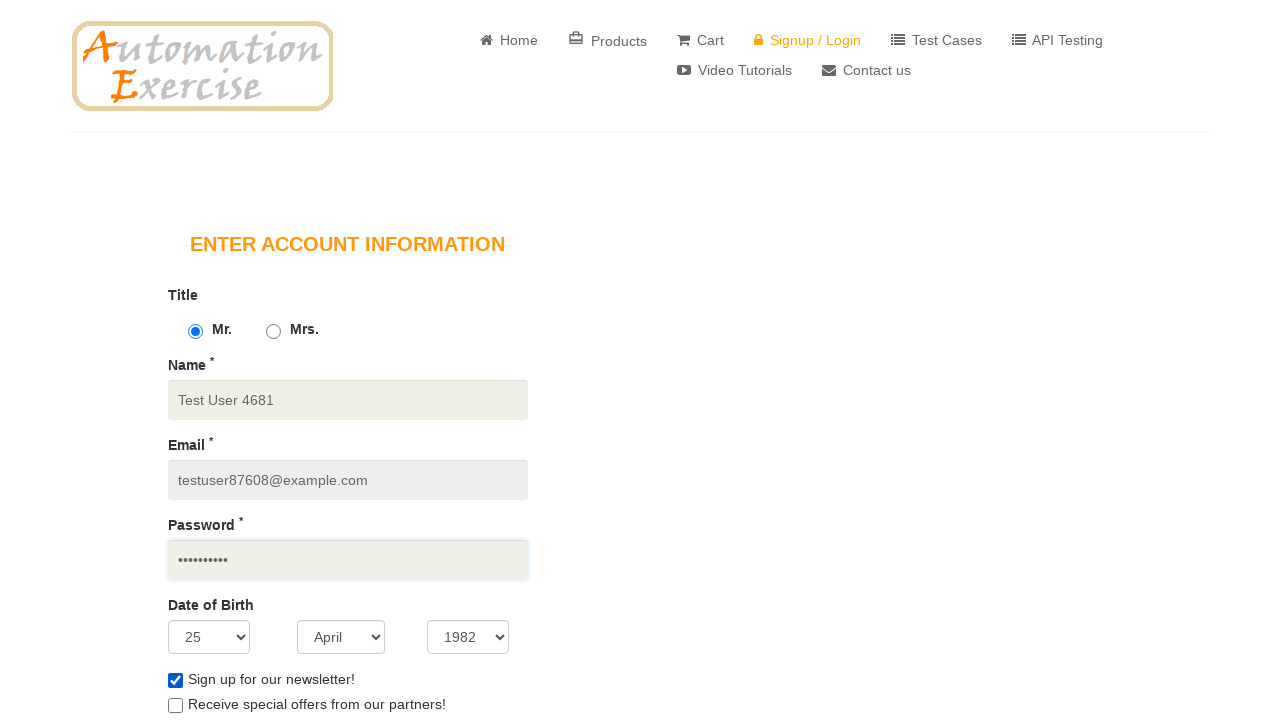

Checked special offers checkbox at (175, 706) on input#optin
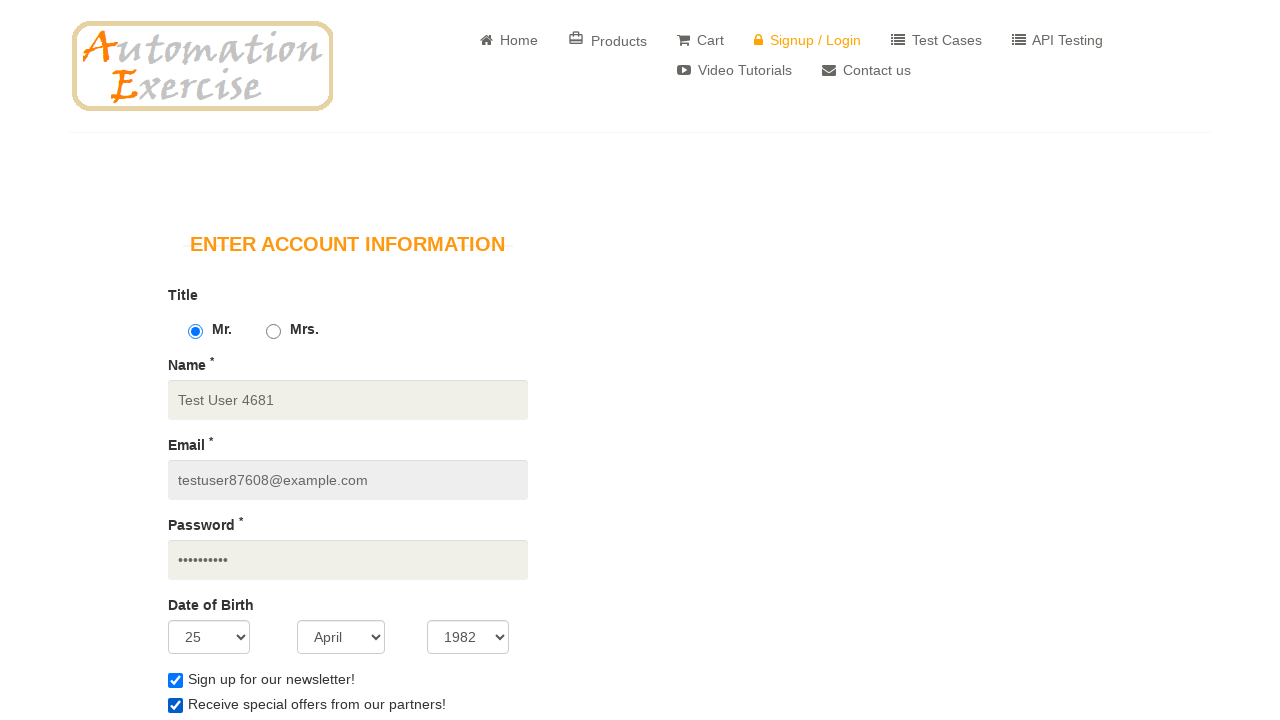

Filled first name field with 'John164' on input#first_name
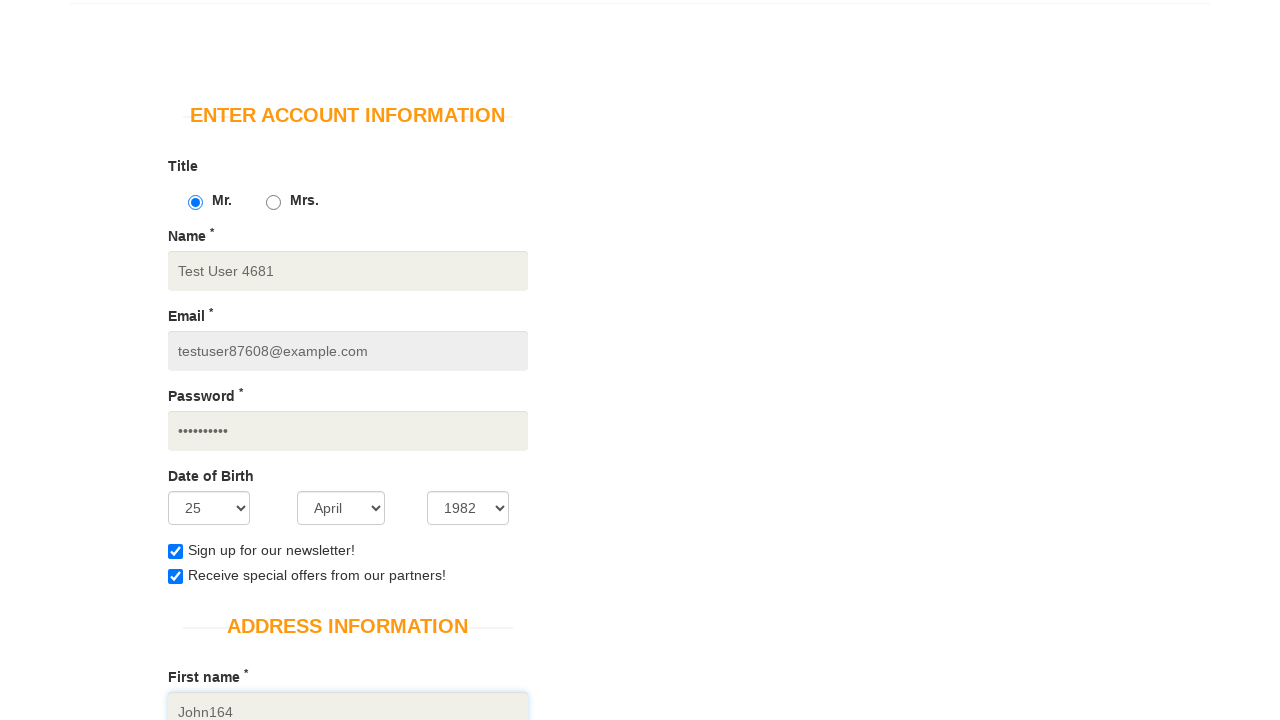

Filled last name field with 'Doe849' on input#last_name
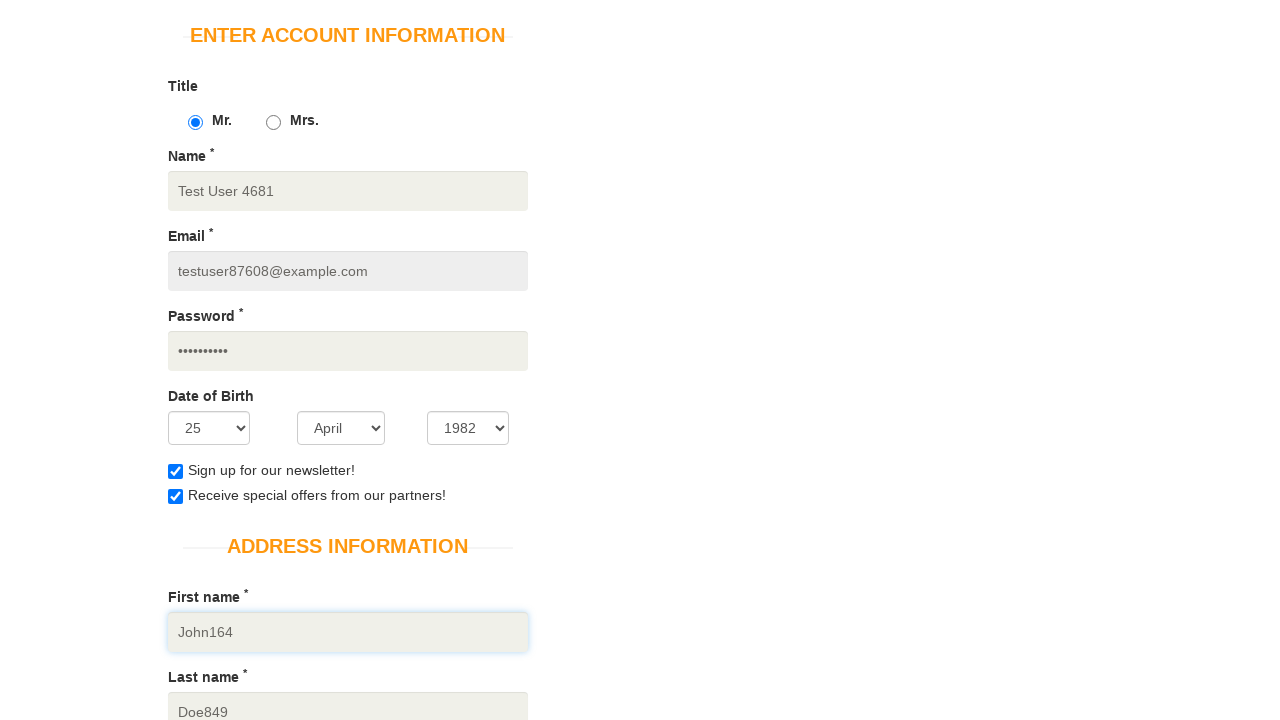

Filled company field with 'Test Company 100' on input#company
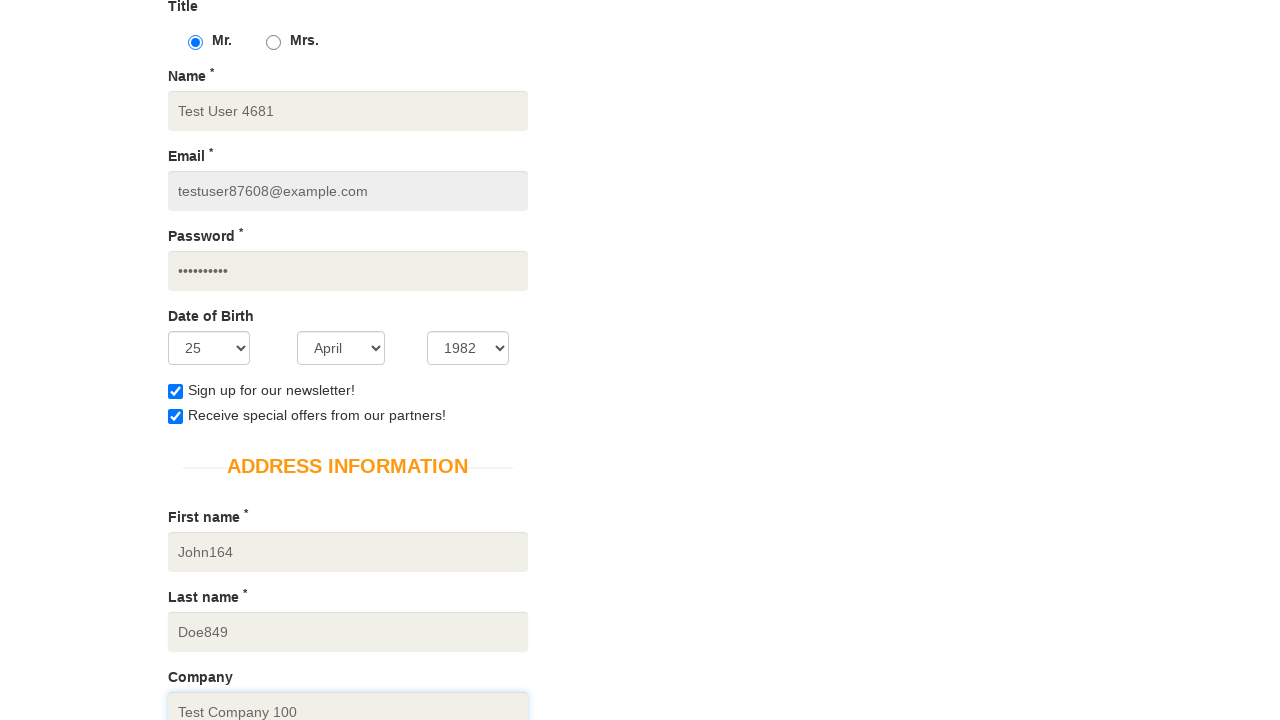

Filled address1 field with '885 Main Street' on input#address1
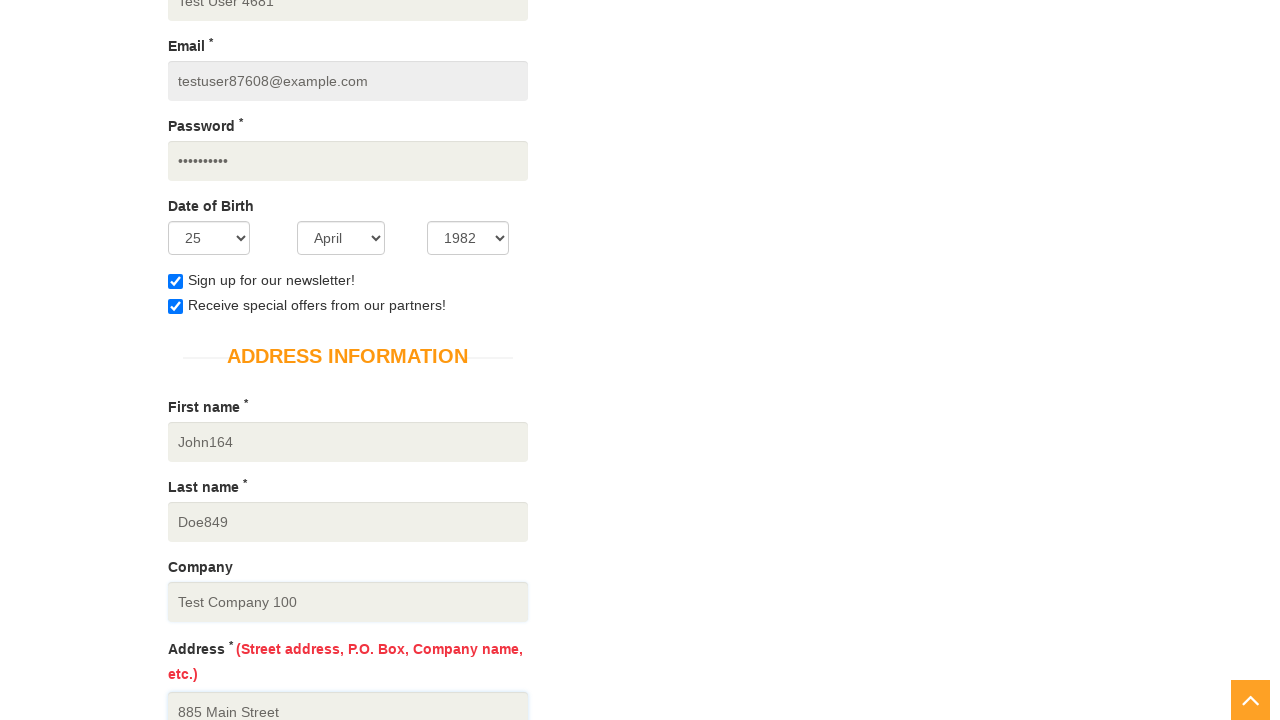

Filled address2 field with 'Apt 7' on input#address2
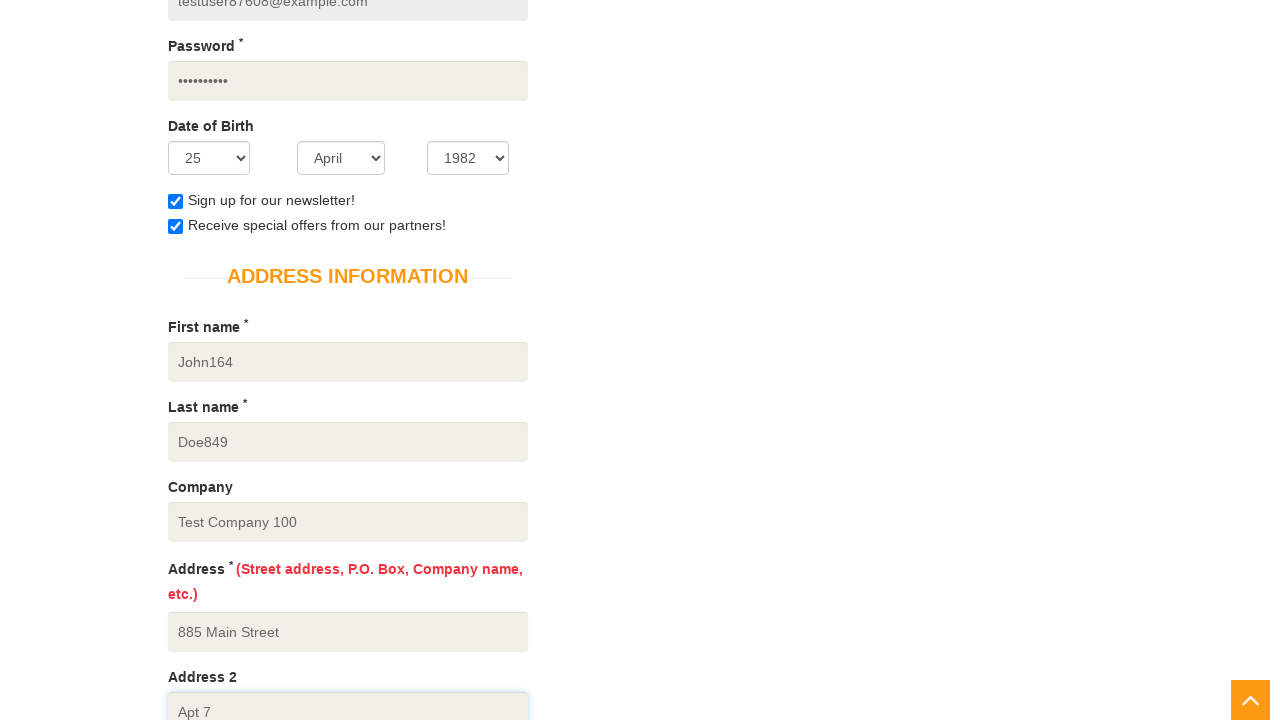

Selected 'Canada' as country on select#country
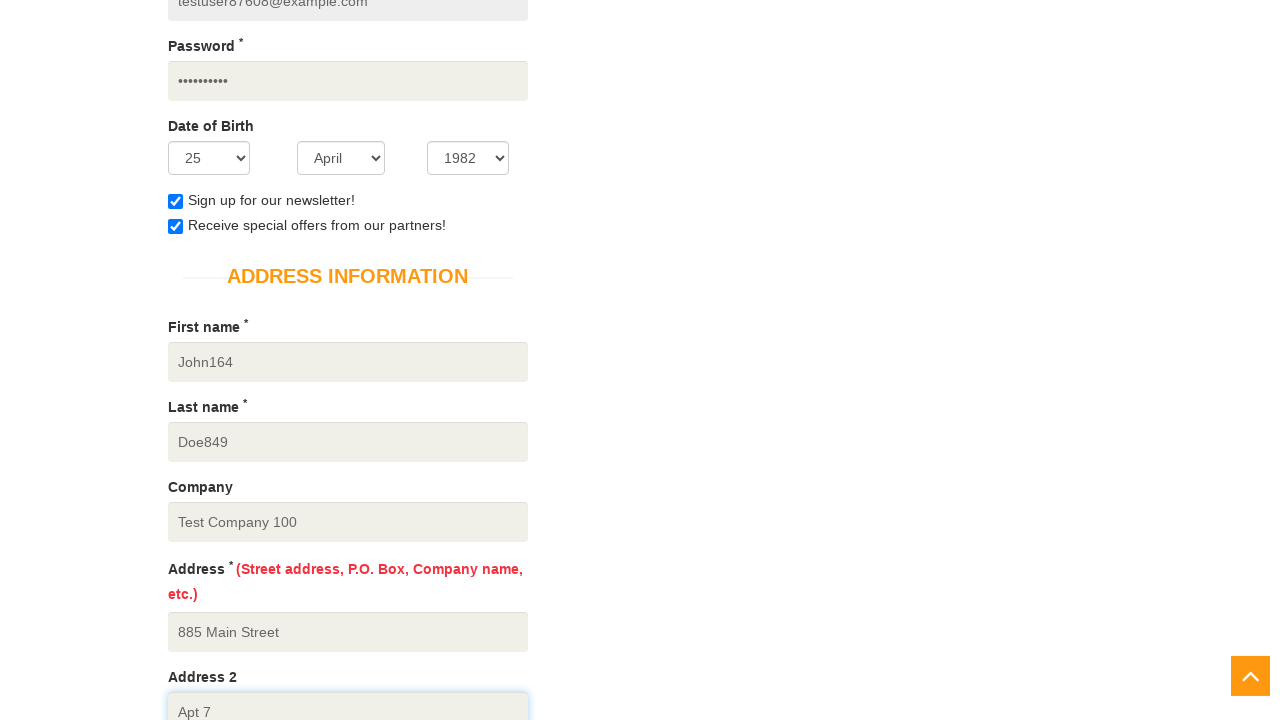

Filled state field with 'California' on input#state
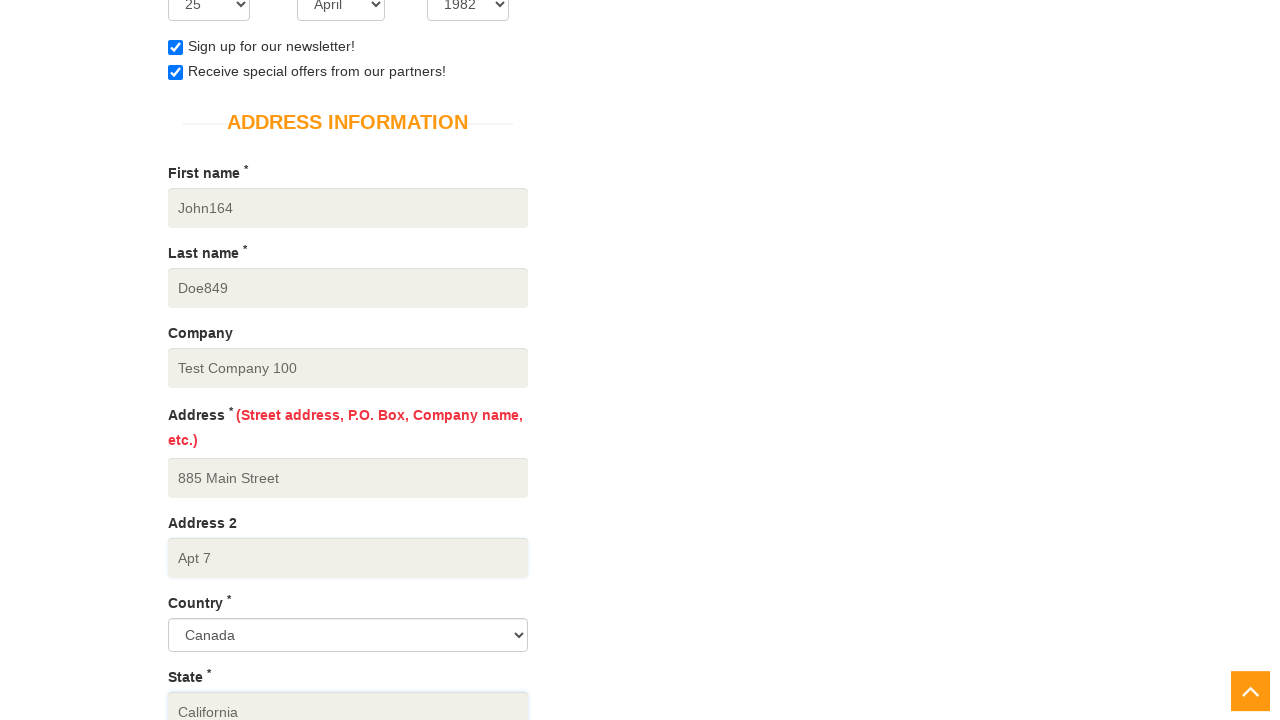

Filled city field with 'Los Angeles' on input#city
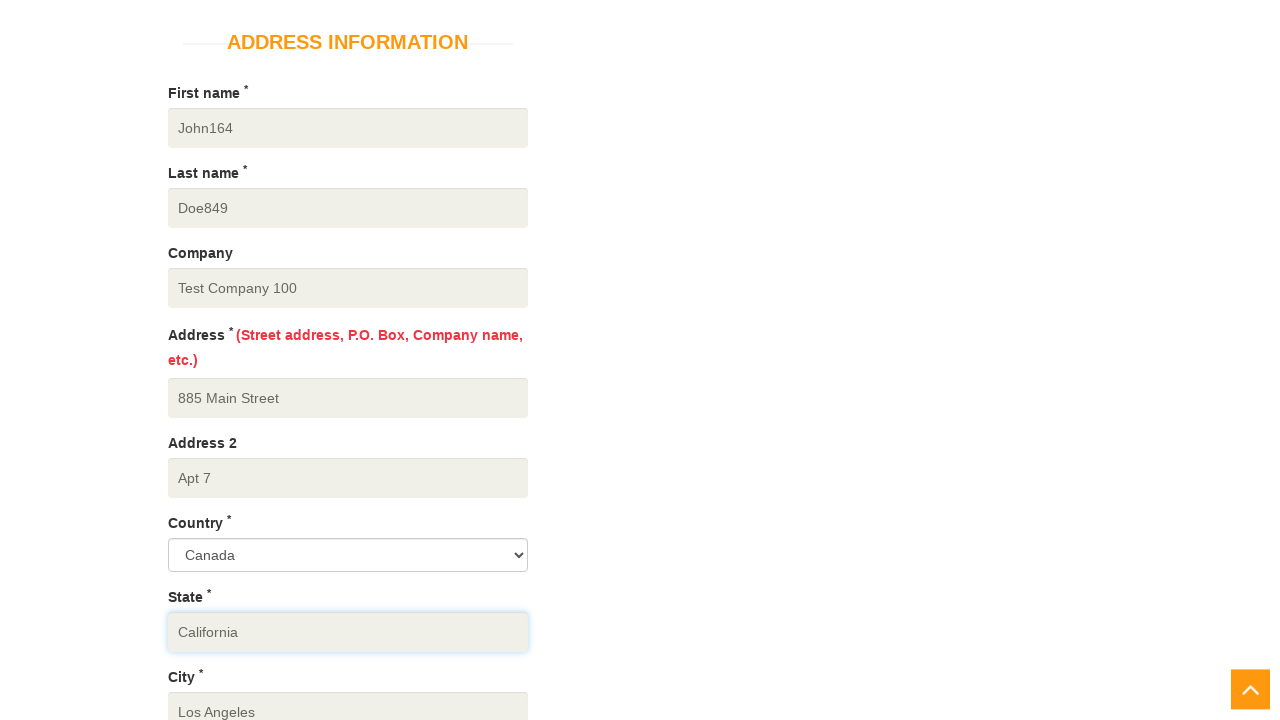

Filled zipcode field with '22269' on input#zipcode
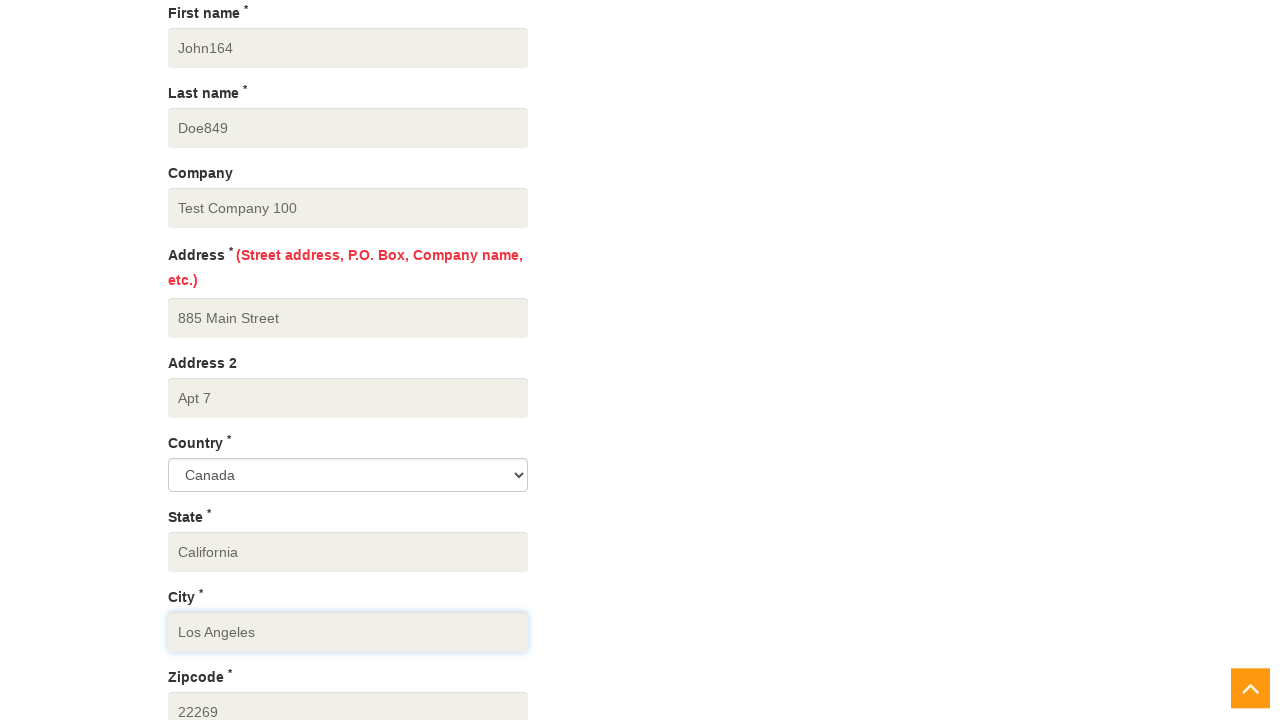

Filled mobile number field with '555-252-3749' on input#mobile_number
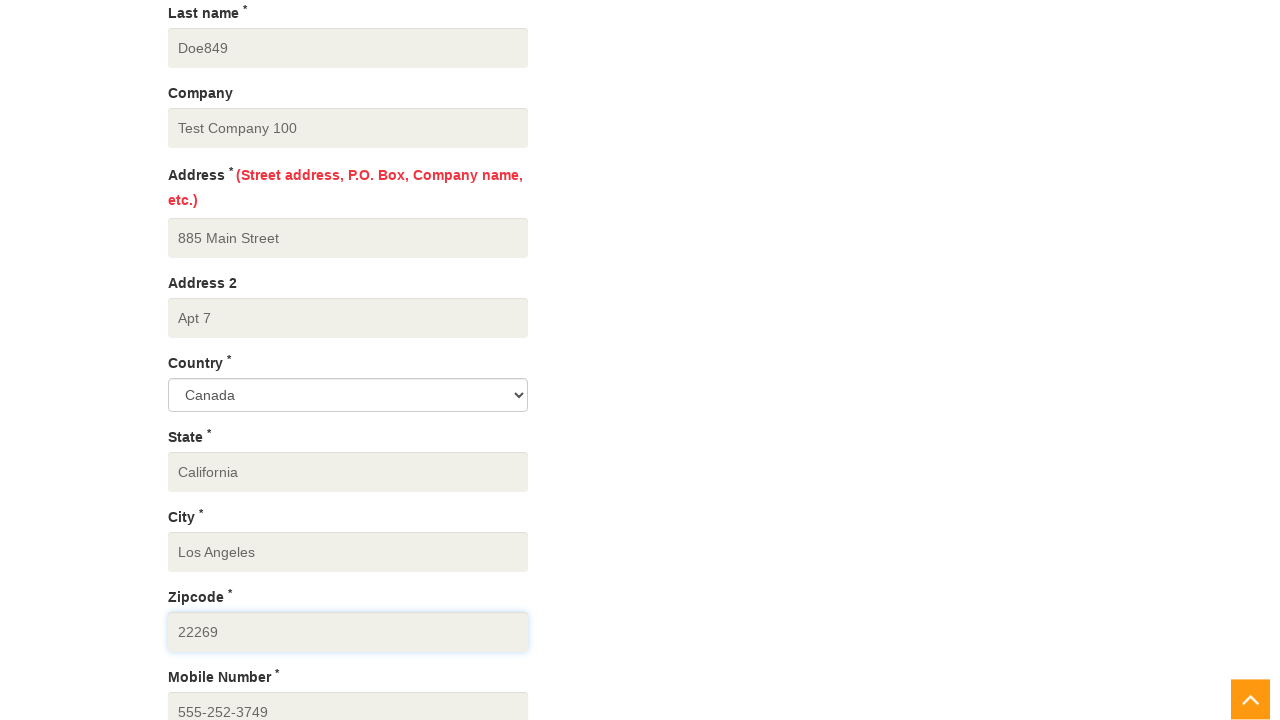

Clicked 'Create Account' button at (241, 360) on button[data-qa='create-account']
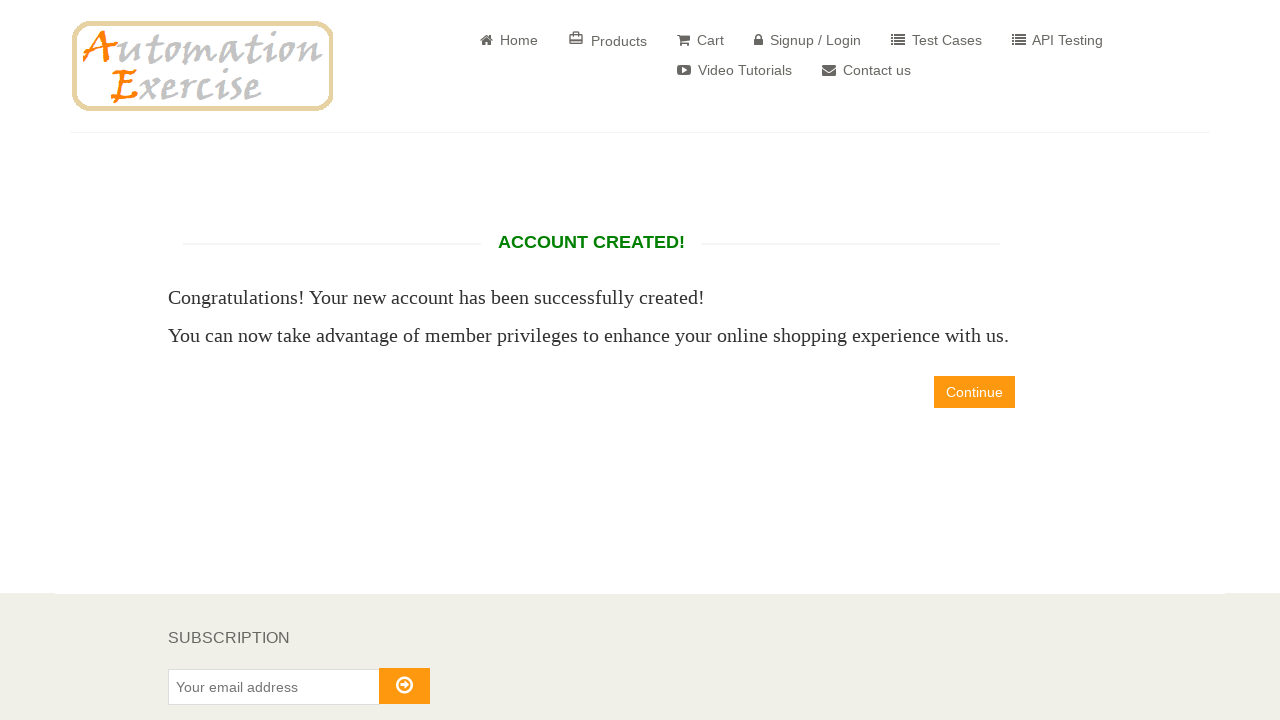

Clicked 'Continue' button after successful account creation at (974, 392) on a[data-qa='continue-button']
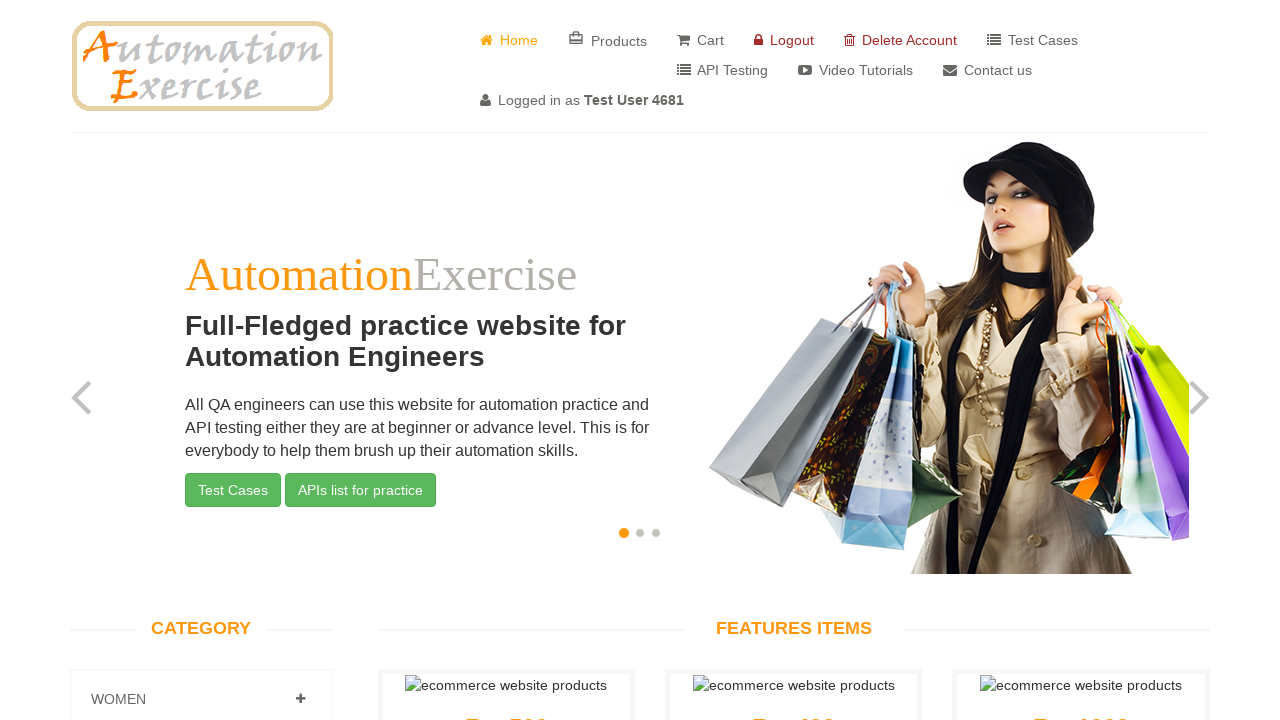

Clicked 'Delete Account' button at (900, 40) on a[href='/delete_account']
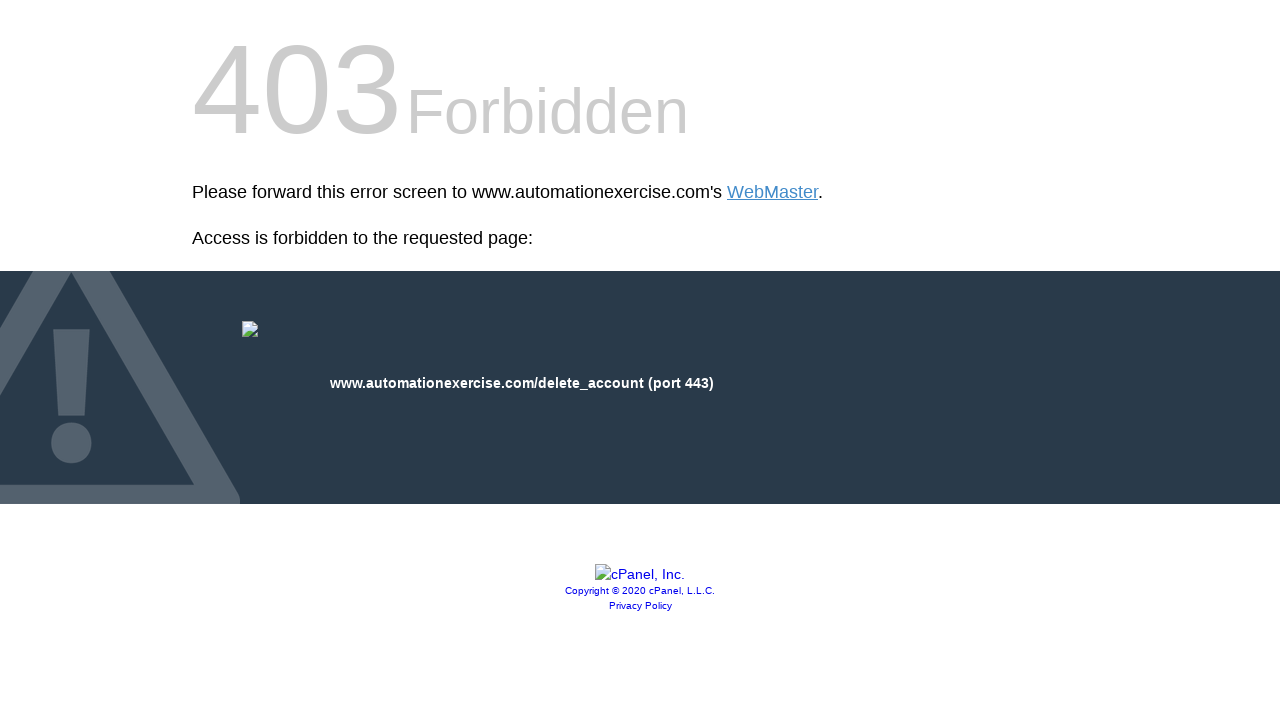

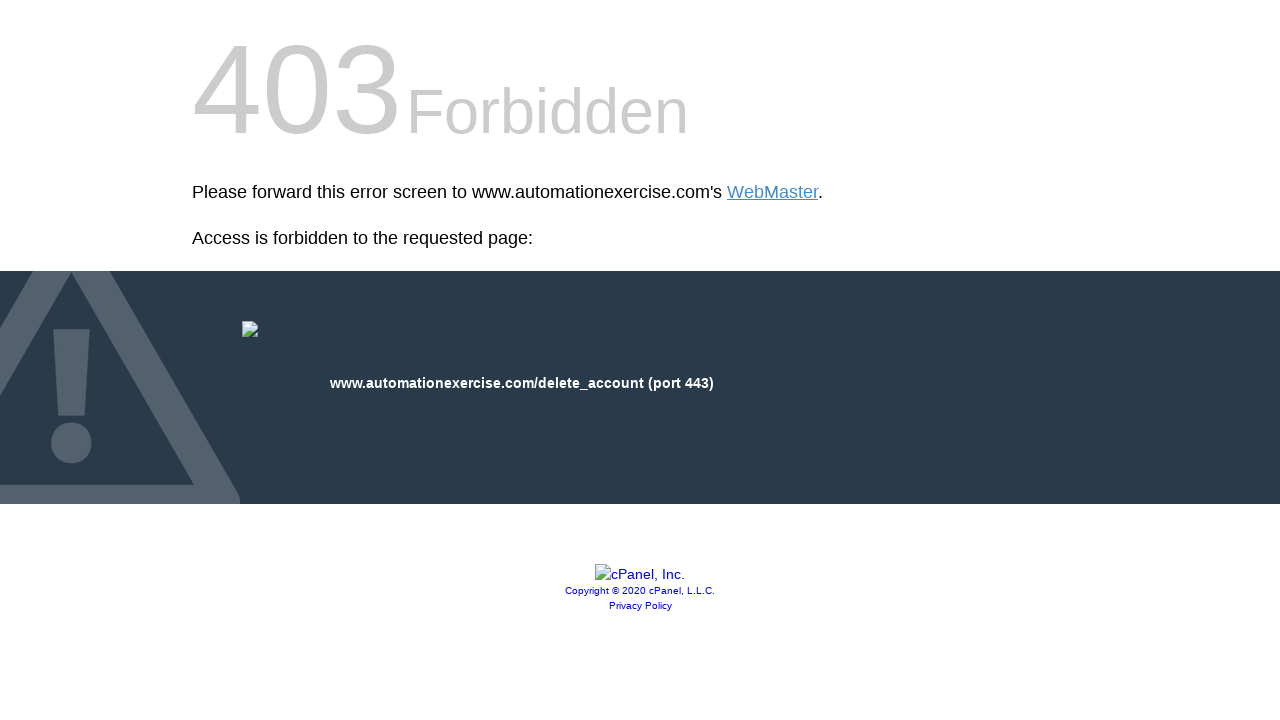